Tests hover functionality by hovering over an avatar and verifying that additional user information caption appears

Starting URL: http://the-internet.herokuapp.com/hovers

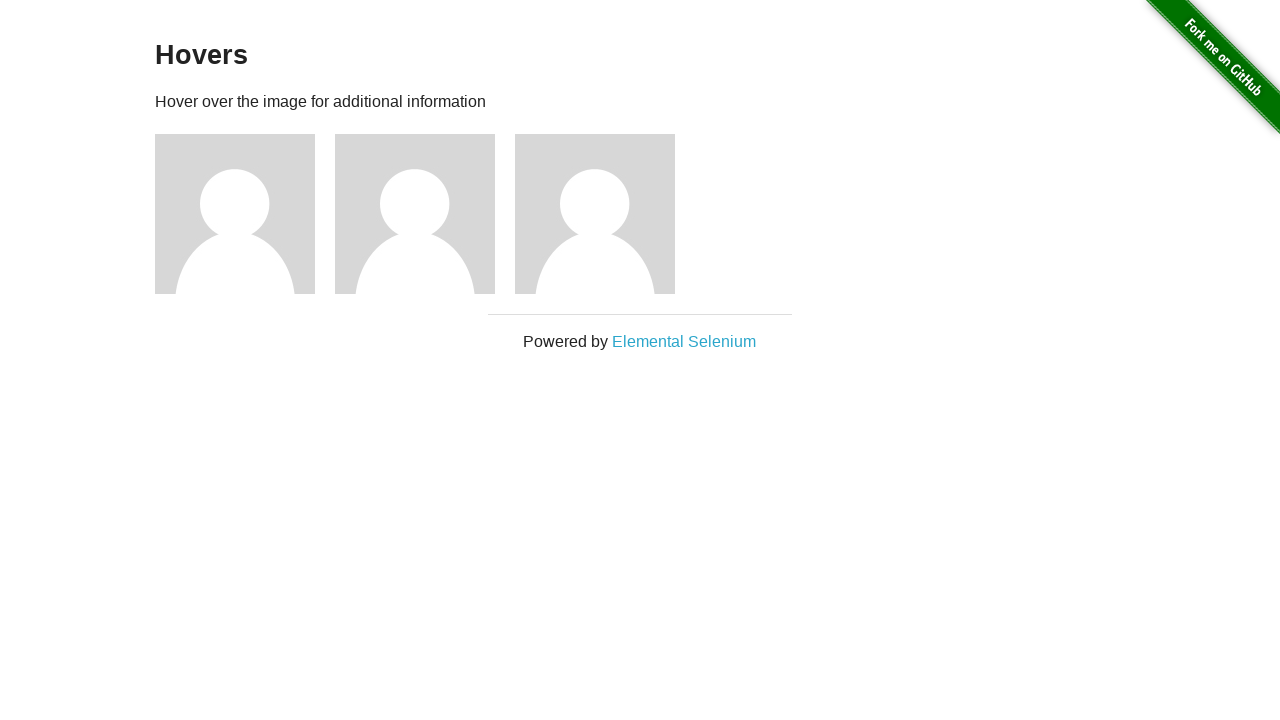

Located the first avatar element
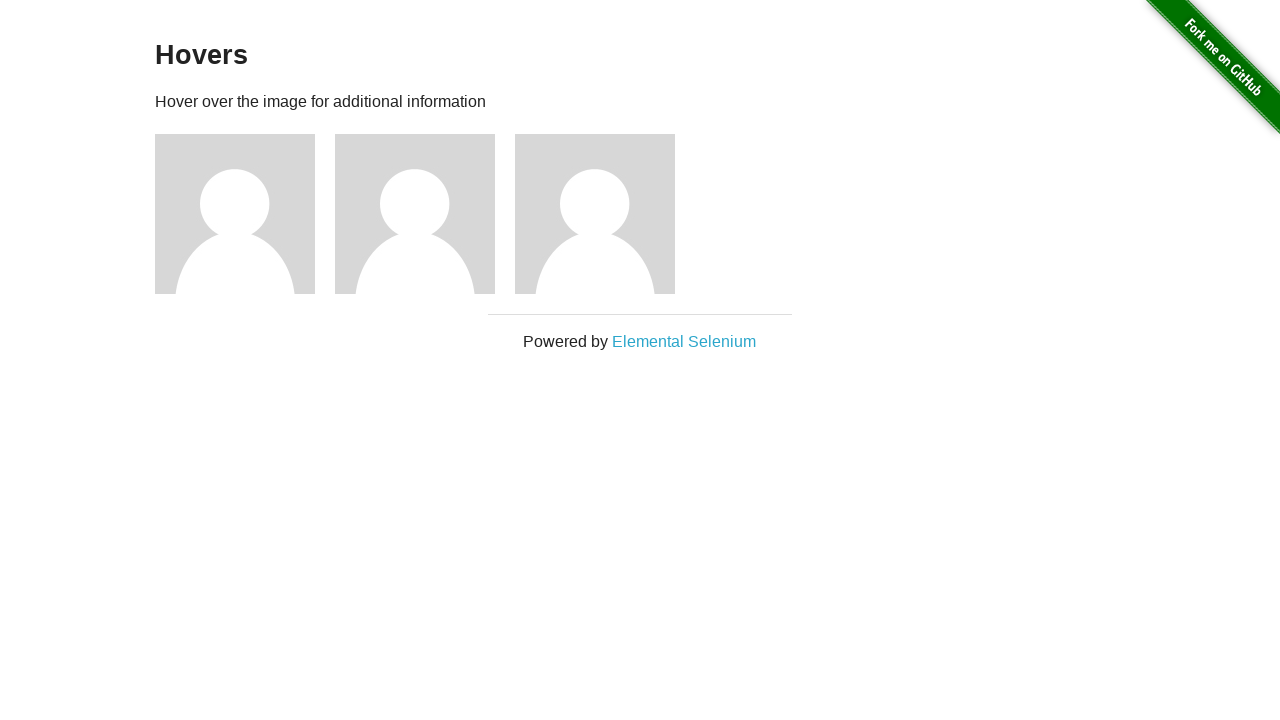

Hovered over the first avatar at (245, 214) on .figure >> nth=0
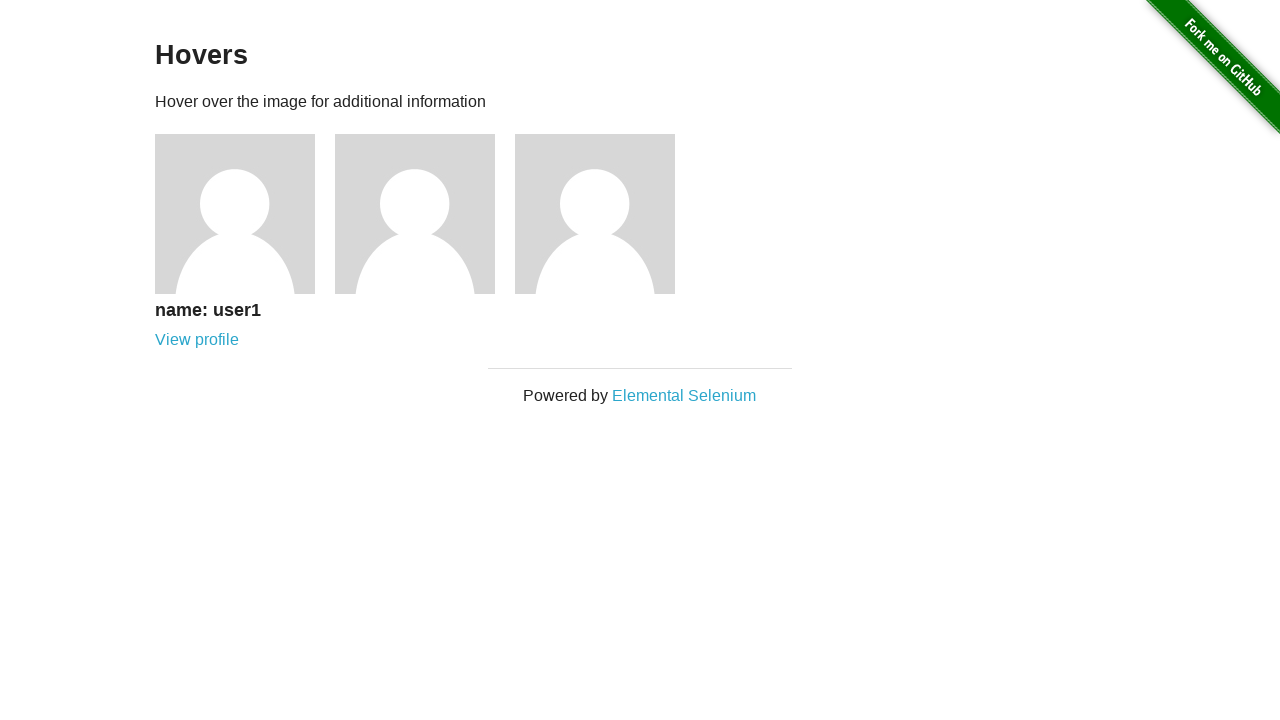

Located the avatar caption element
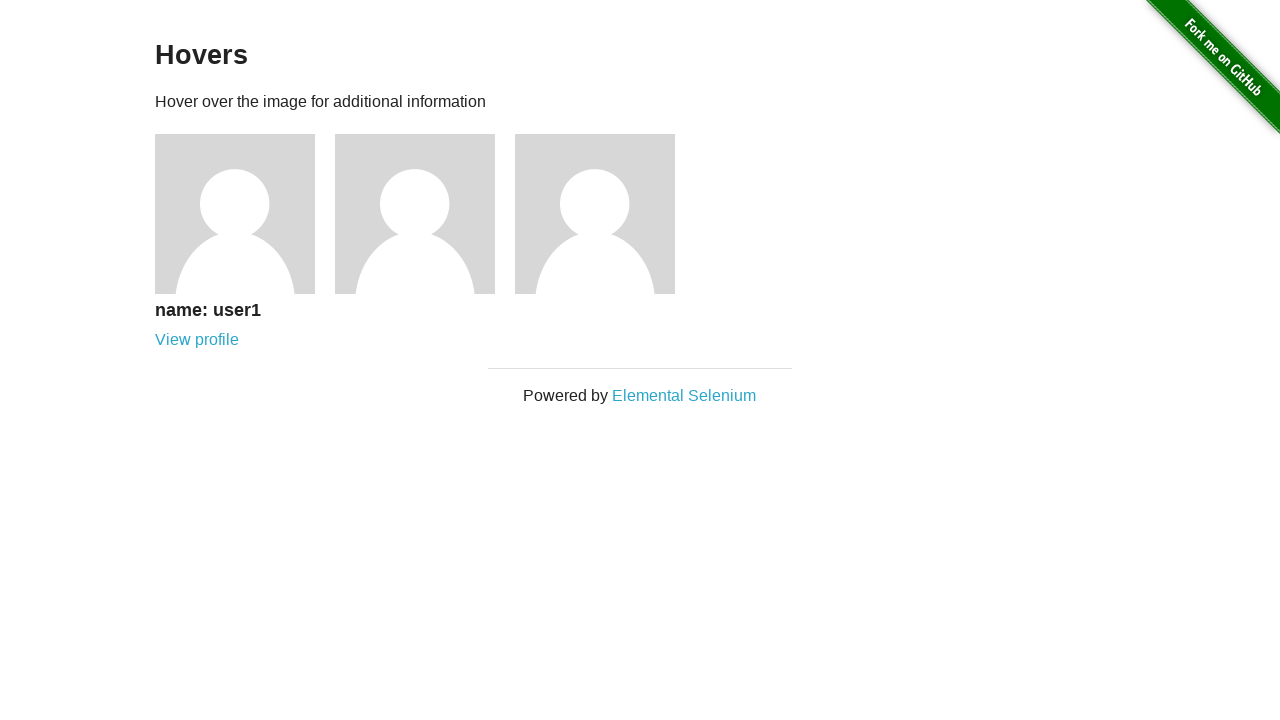

Verified that user information caption is visible after hover
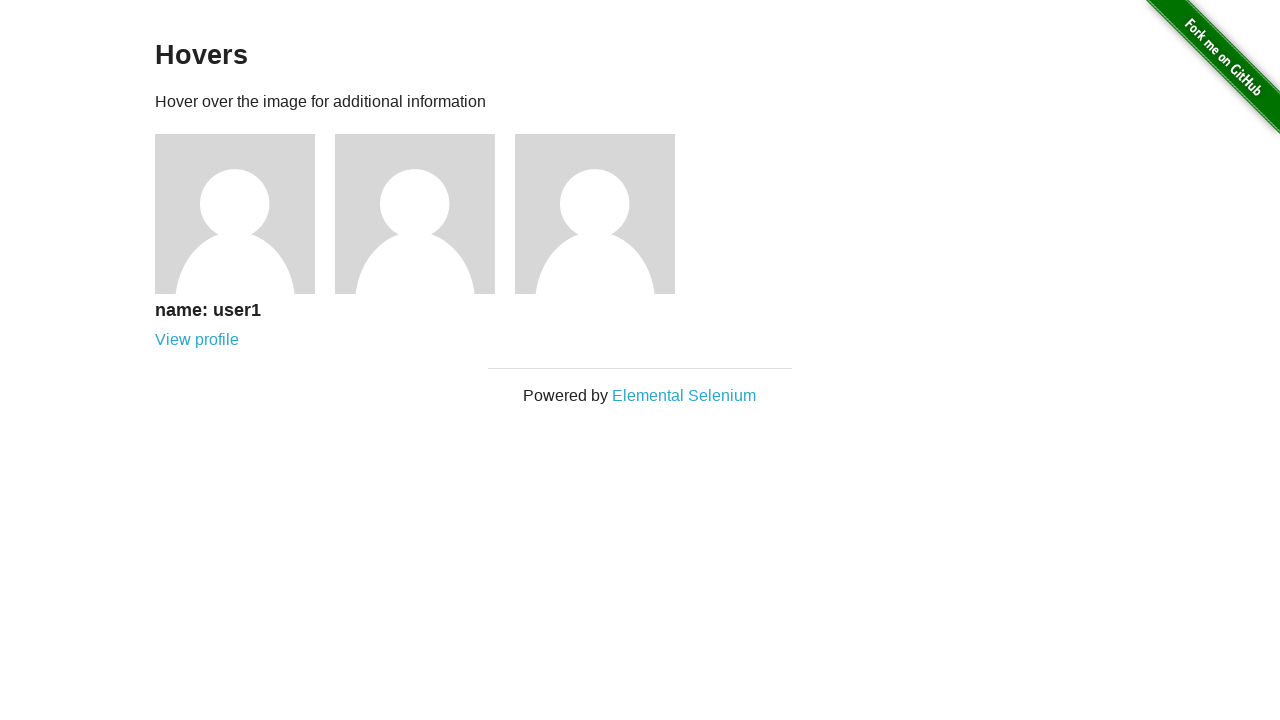

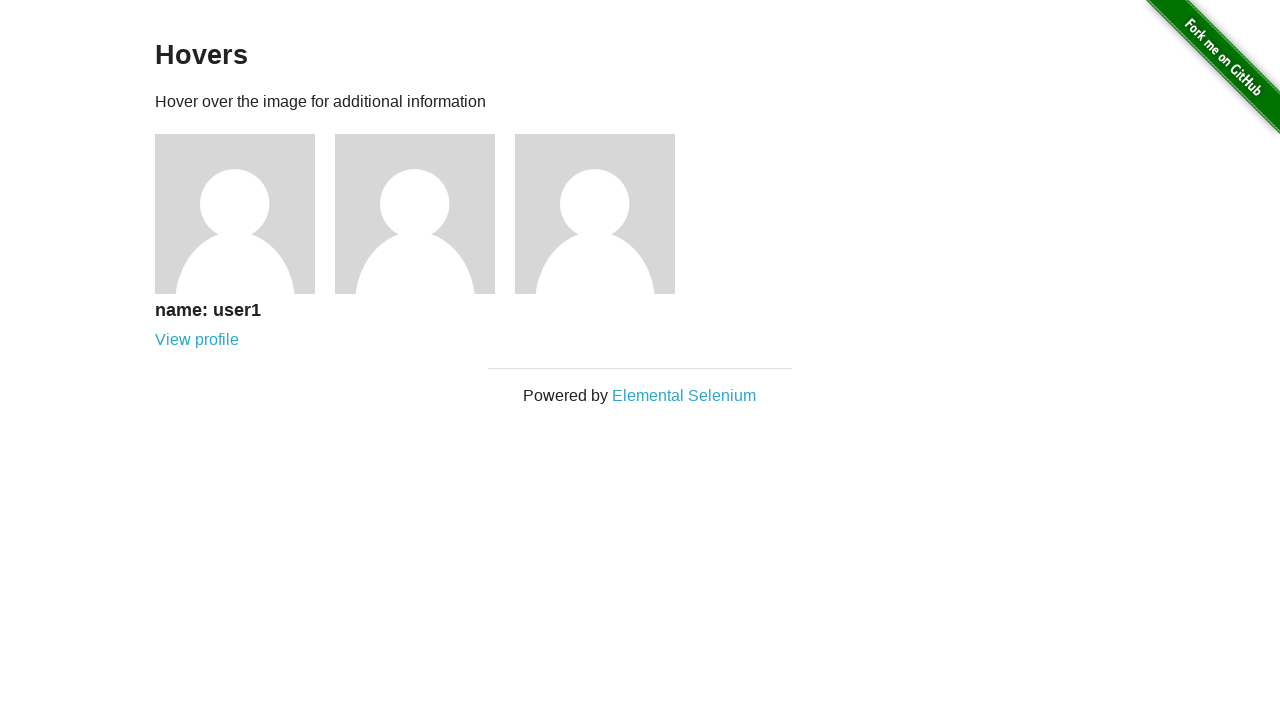